Verifies that contact information elements (address, phone, email) are visible after switching language to Russian

Starting URL: https://cleverbots.ru/

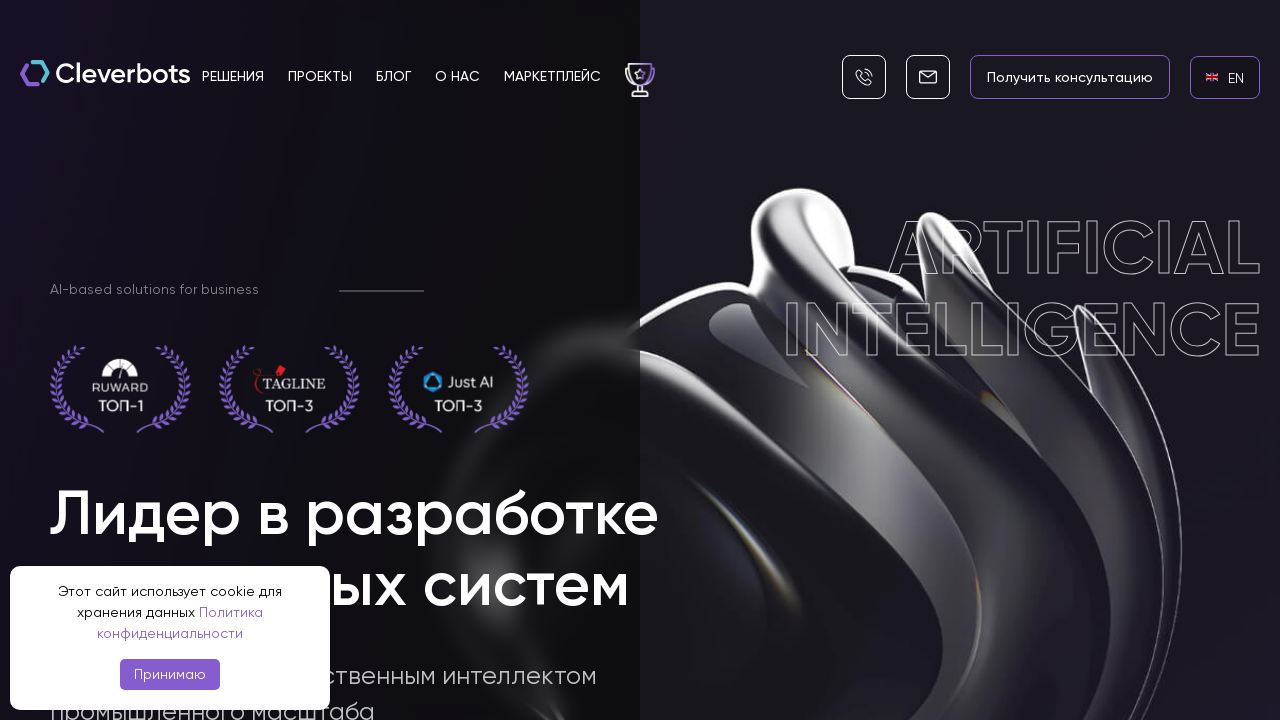

Clicked EN language link at (1225, 77) on internal:role=link[name="en EN"i]
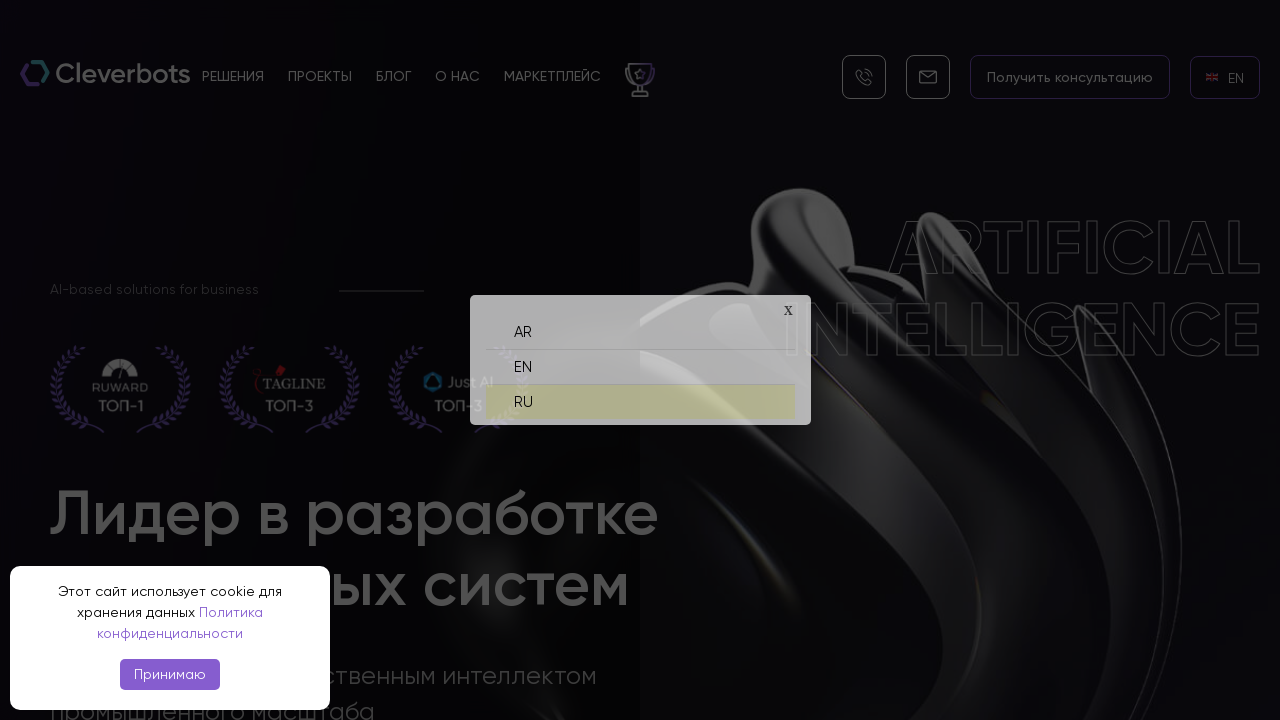

Clicked RU language link to switch to Russian at (640, 394) on internal:role=link[name="ru RU"i]
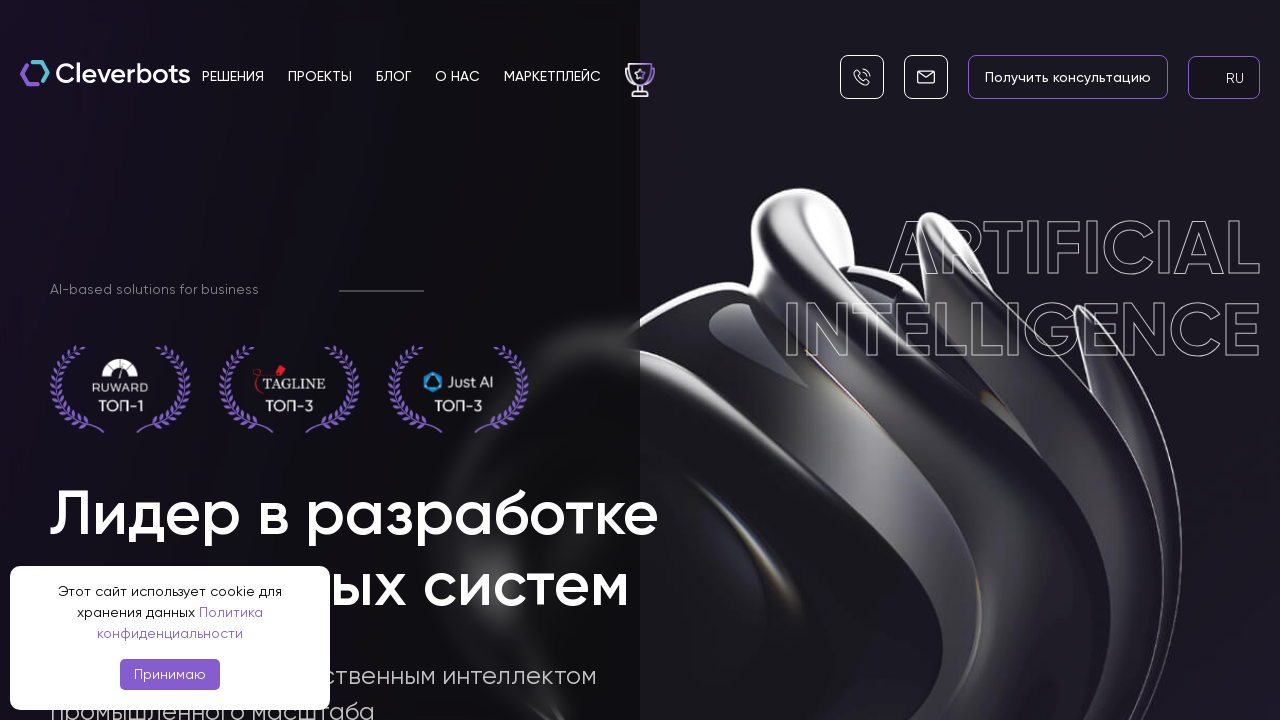

Address section header 'Наш адрес' became visible
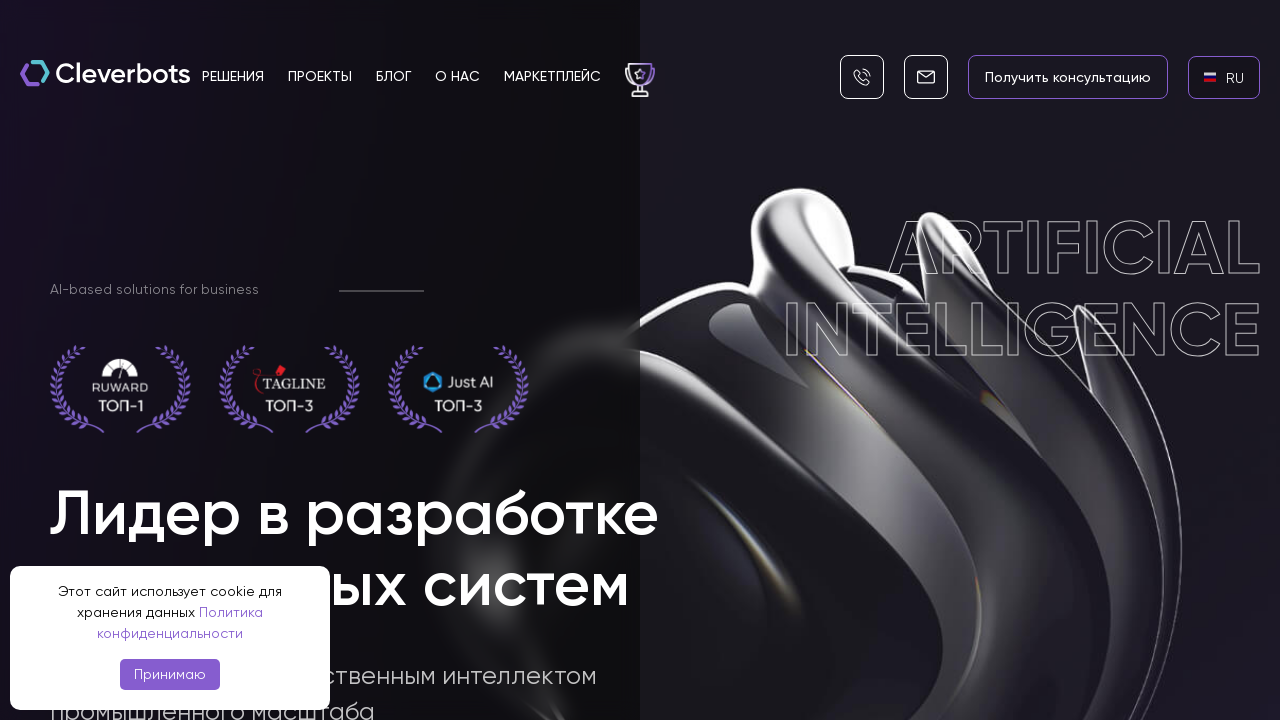

Full address text appeared on page
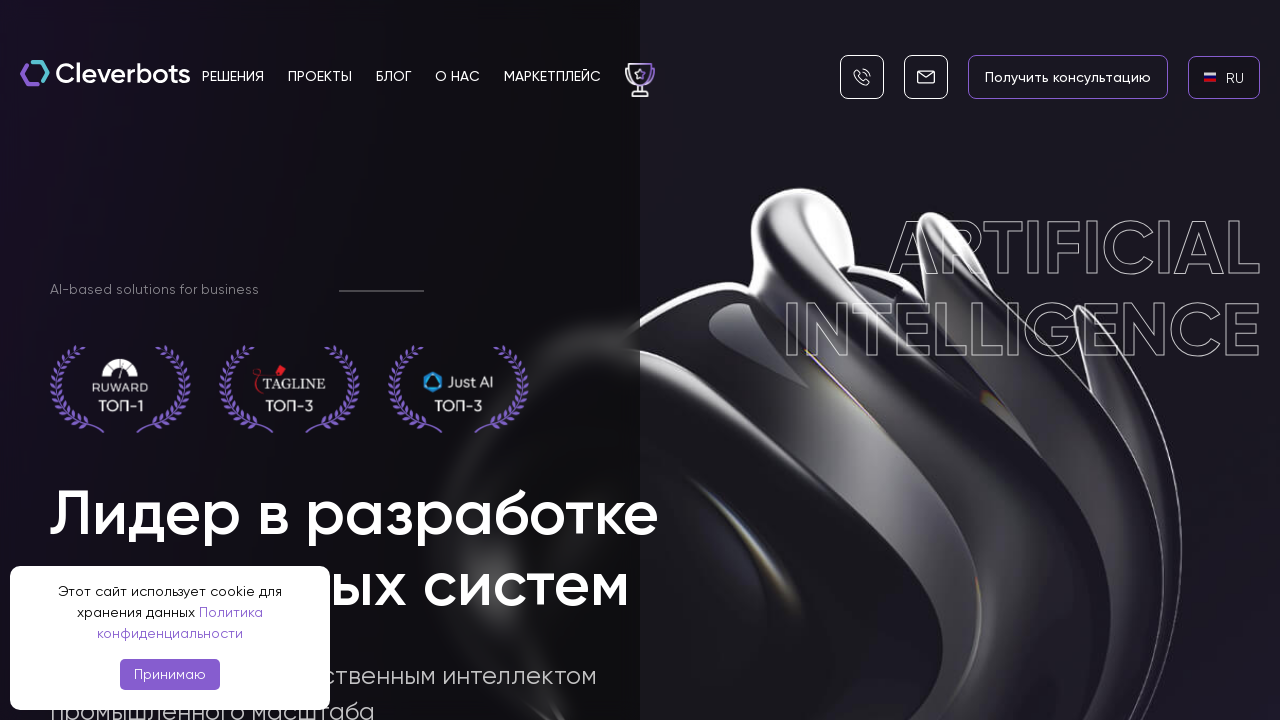

Phone section header 'Контактный телефон' became visible
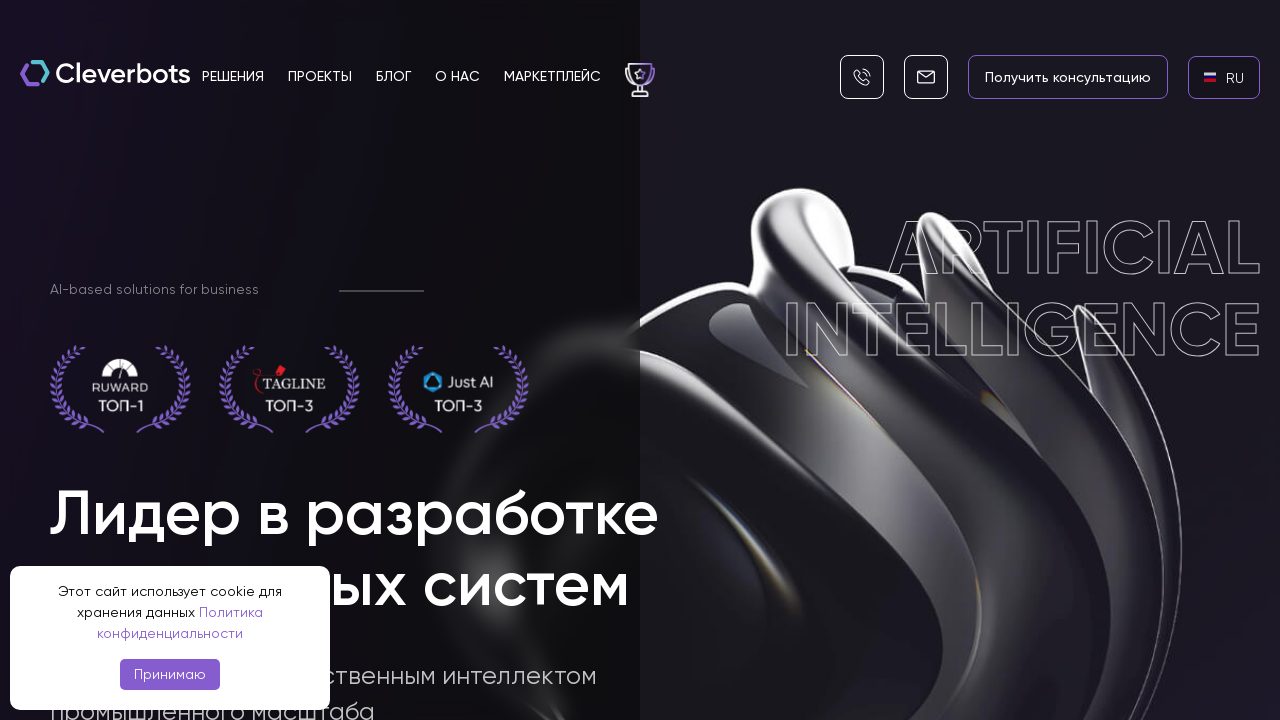

Phone number link '+7 (495) 115-82-19' appeared on page
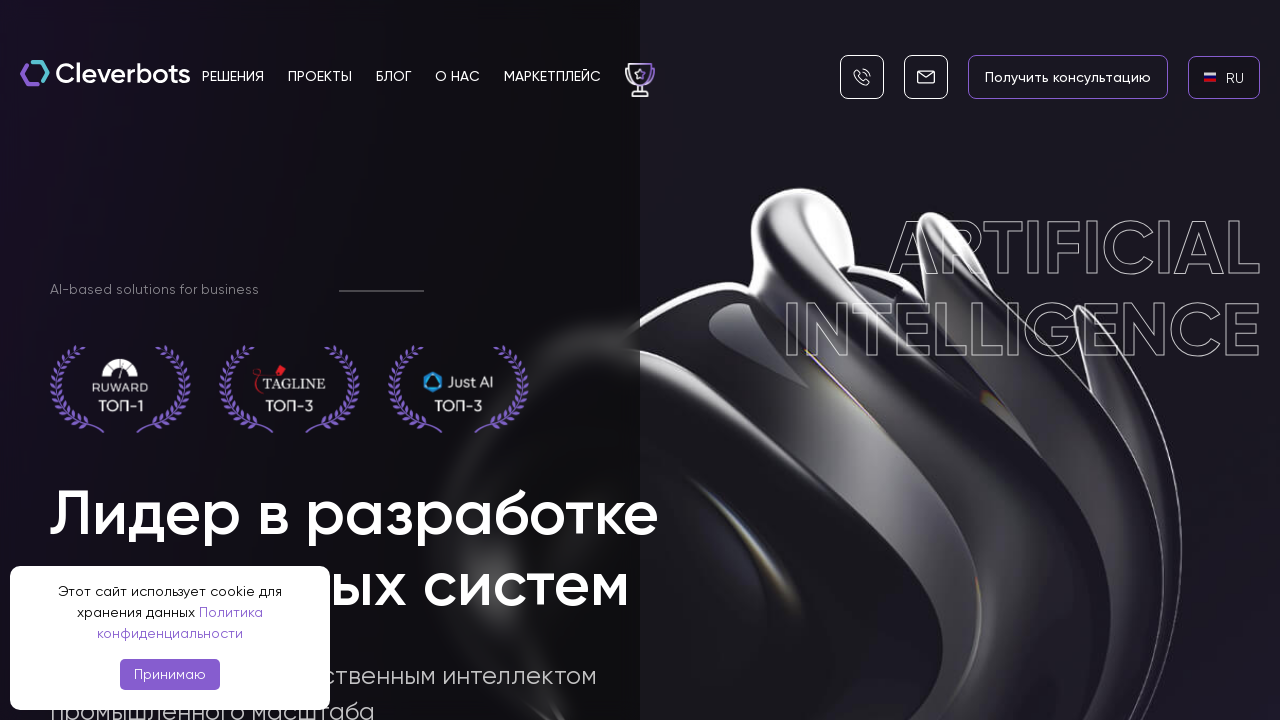

Email section header 'Электронная почта' became visible
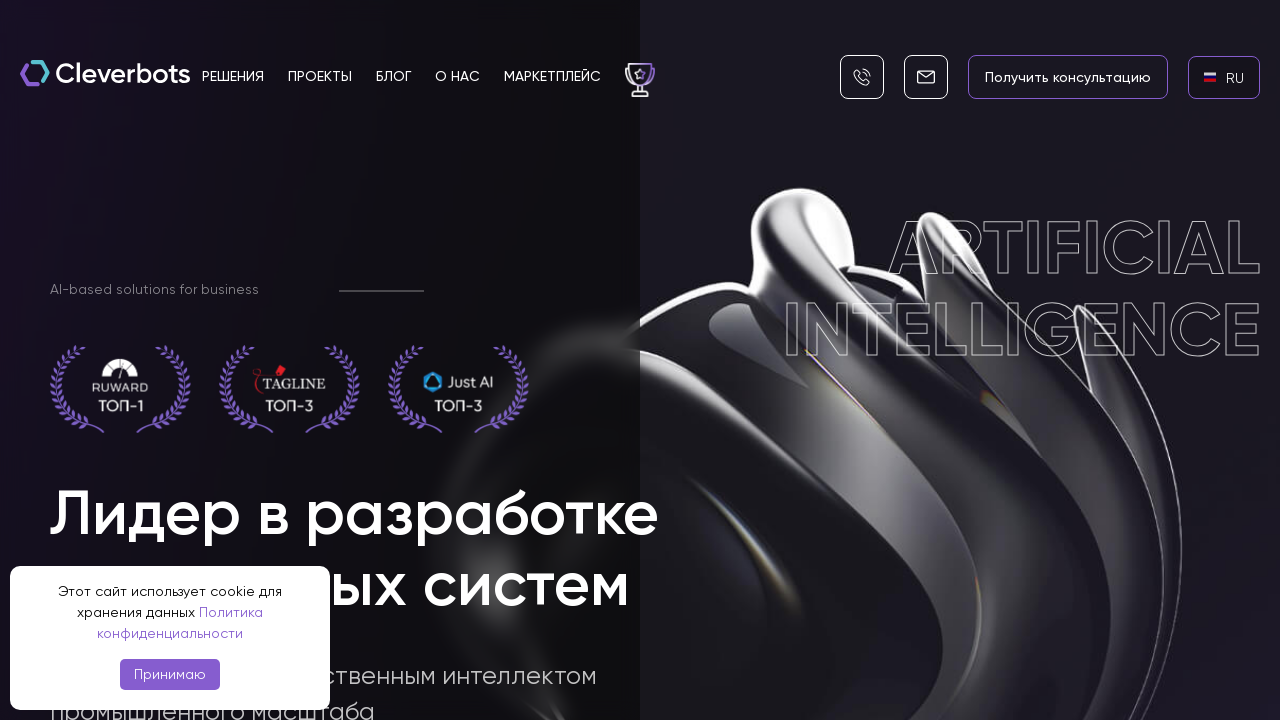

Email link 'info@cleverbots.ru' appeared on page
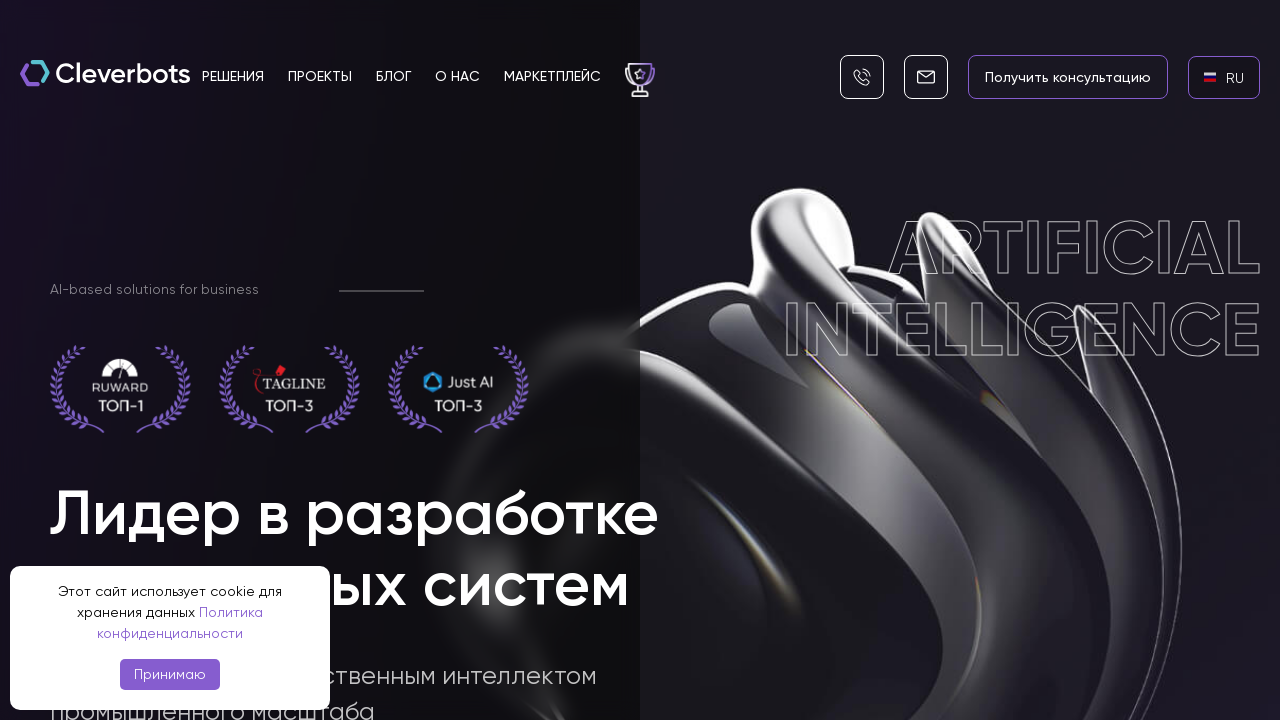

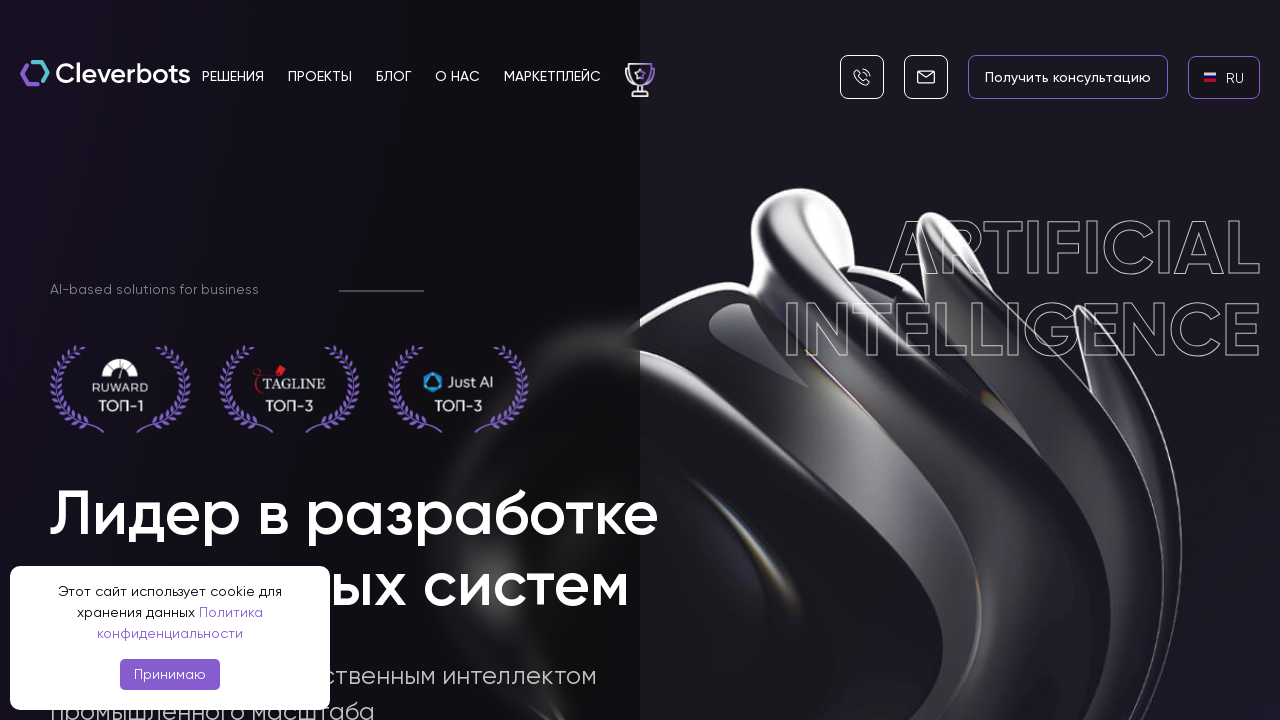